Loads the OrangeHRM demo page and verifies it loads correctly by checking for expected page elements

Starting URL: https://opensource-demo.orangehrmlive.com/

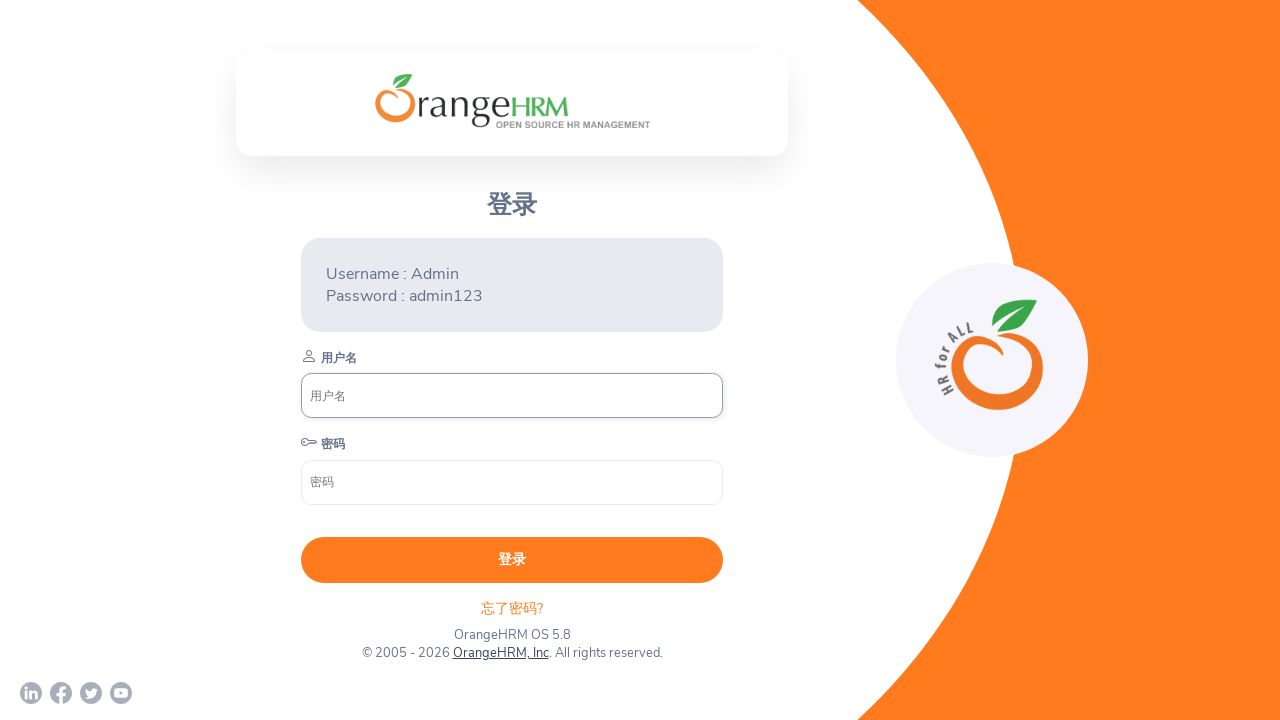

Username input field loaded on OrangeHRM login page
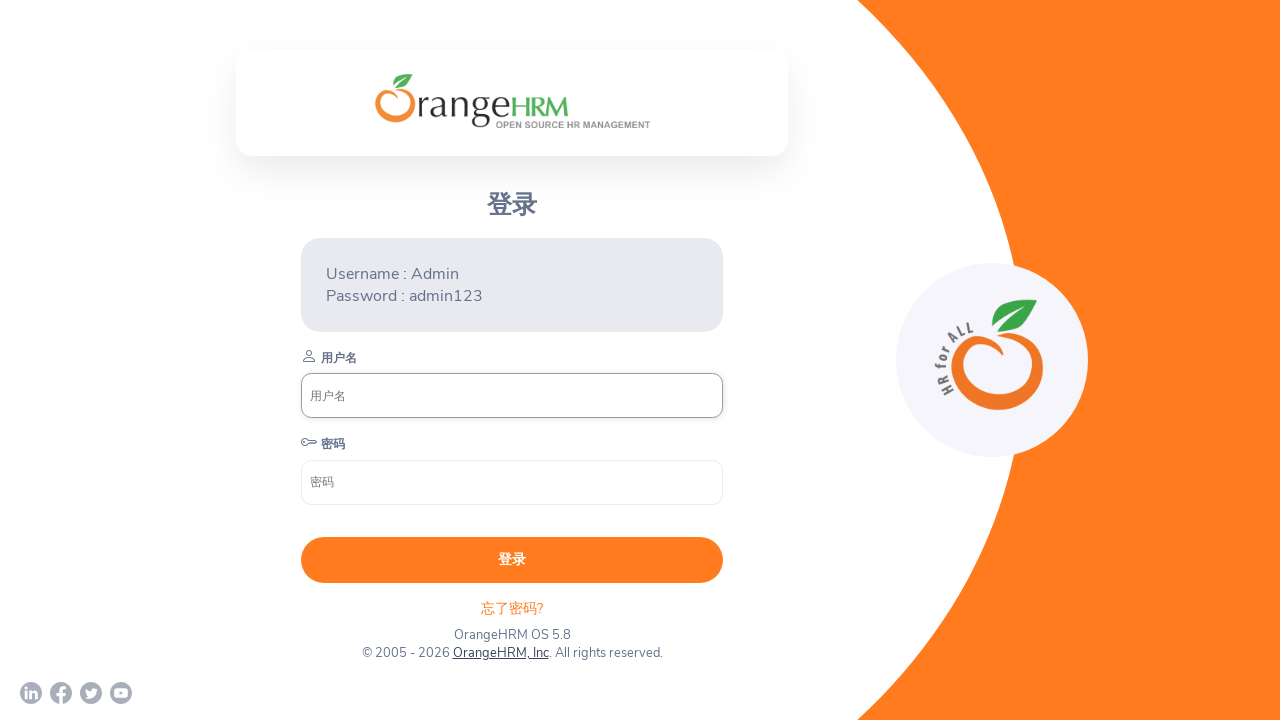

Verified page title contains 'OrangeHRM'
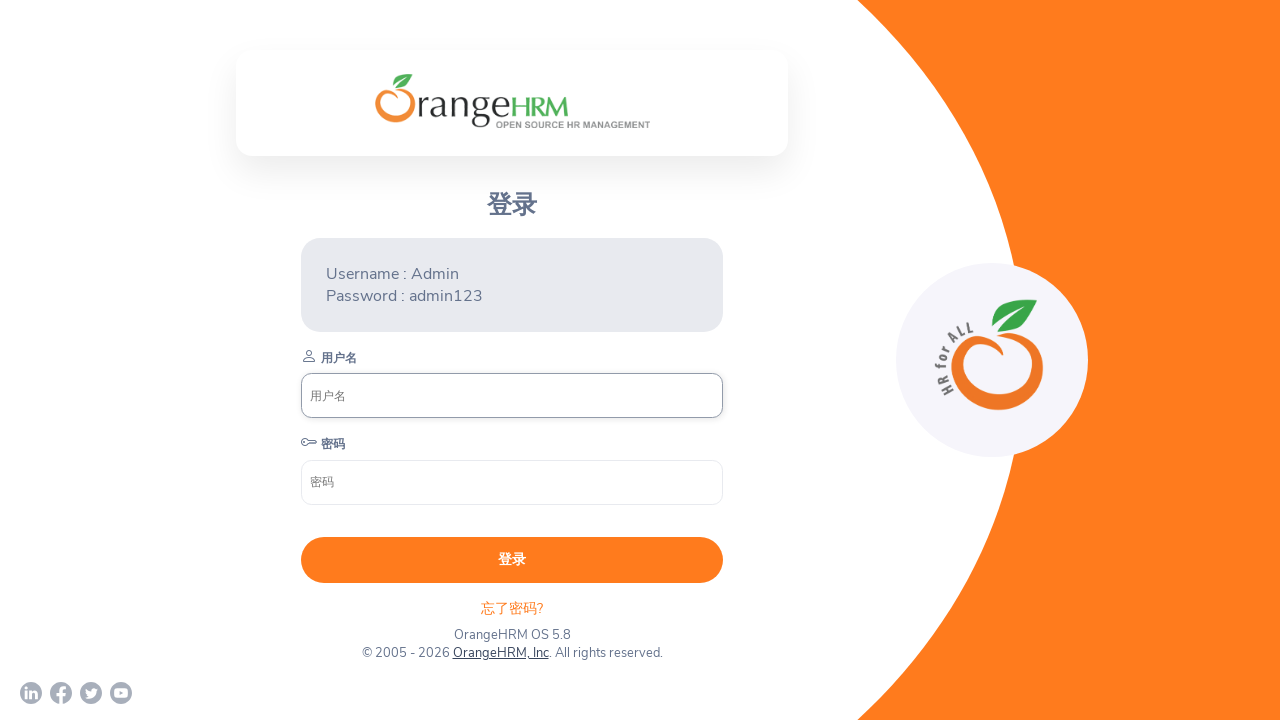

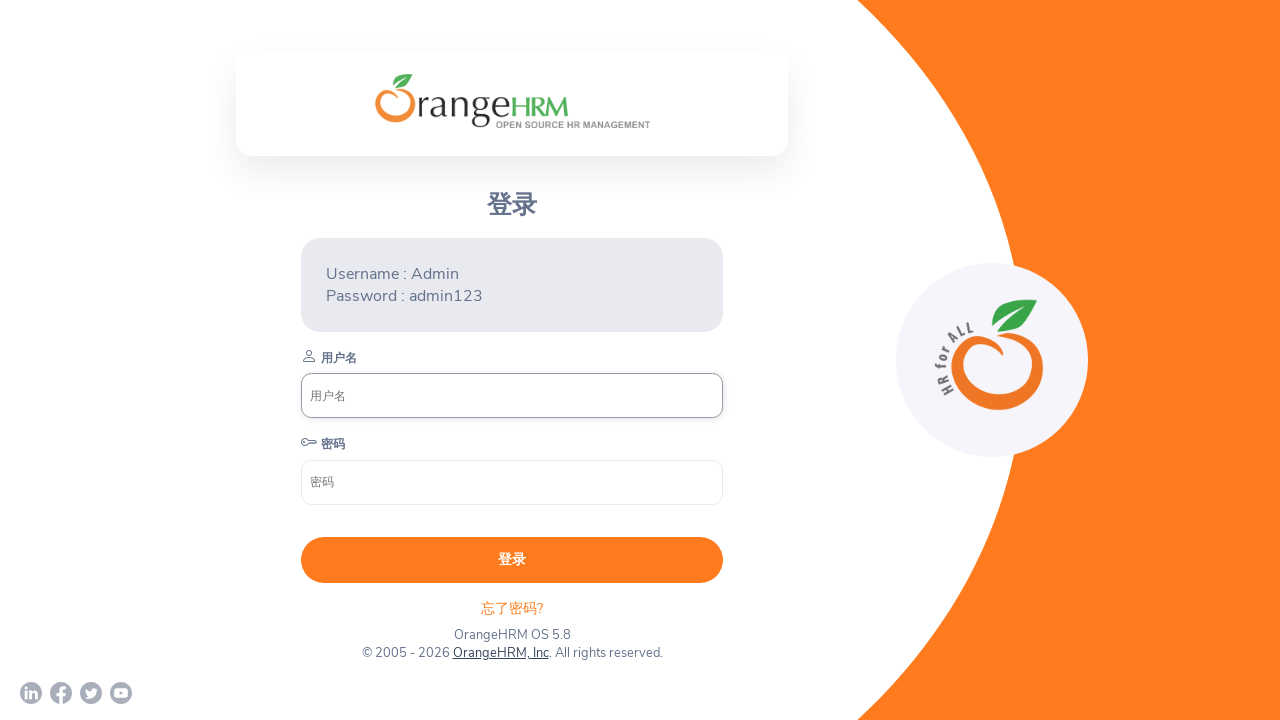